Tests checkbox functionality on a practice automation page by checking and unchecking a checkbox, then verifying multiple checkboxes are displayed on the page

Starting URL: https://rahulshettyacademy.com/AutomationPractice/

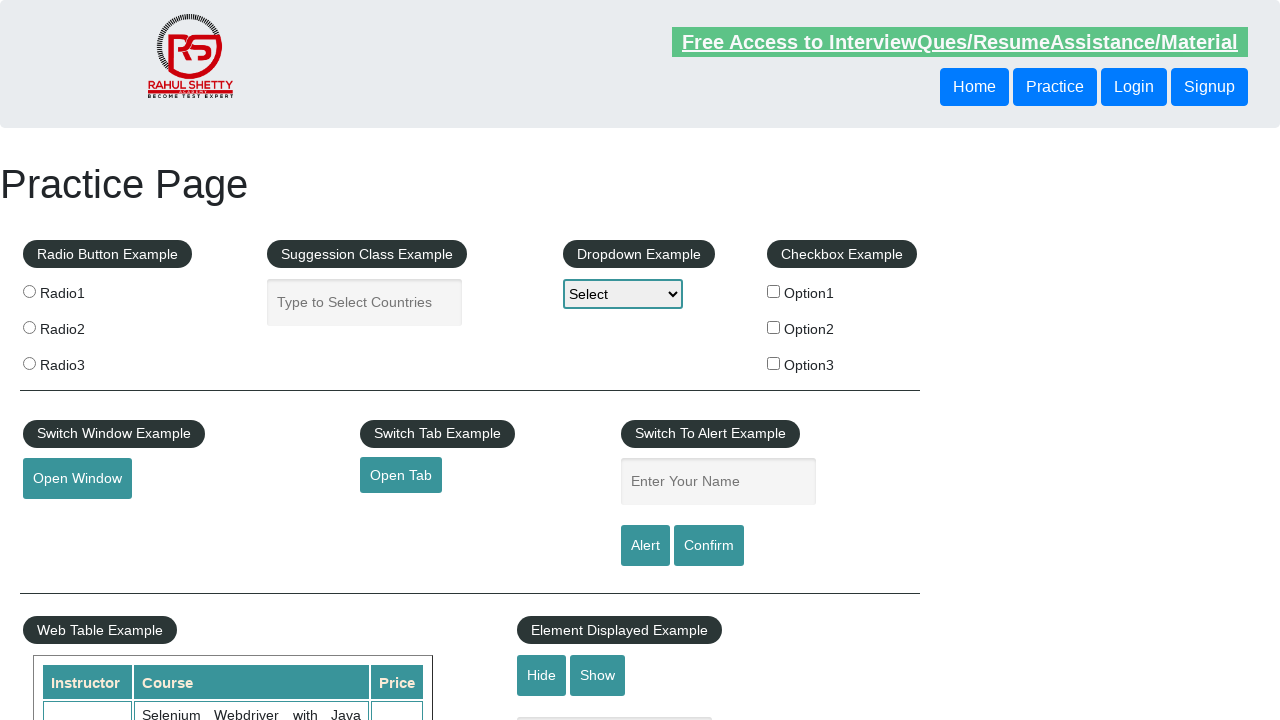

Located first checkbox element (#checkBoxOption1)
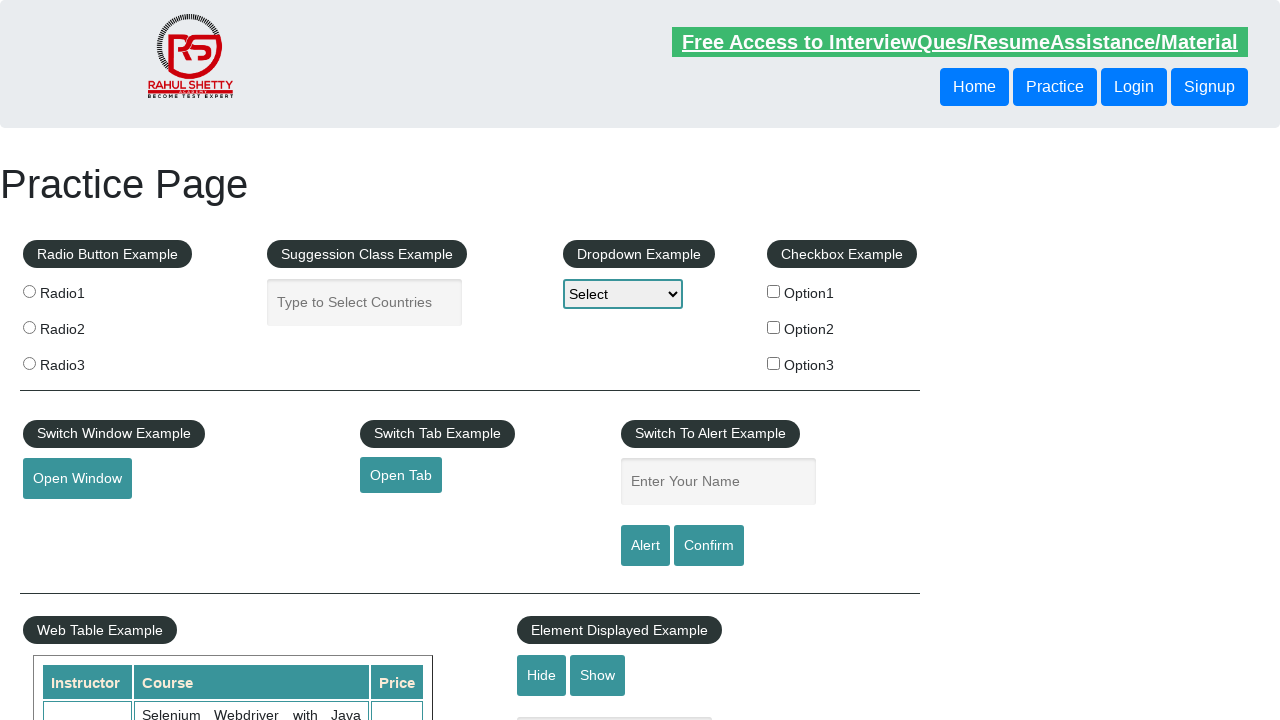

Verified first checkbox is not selected initially
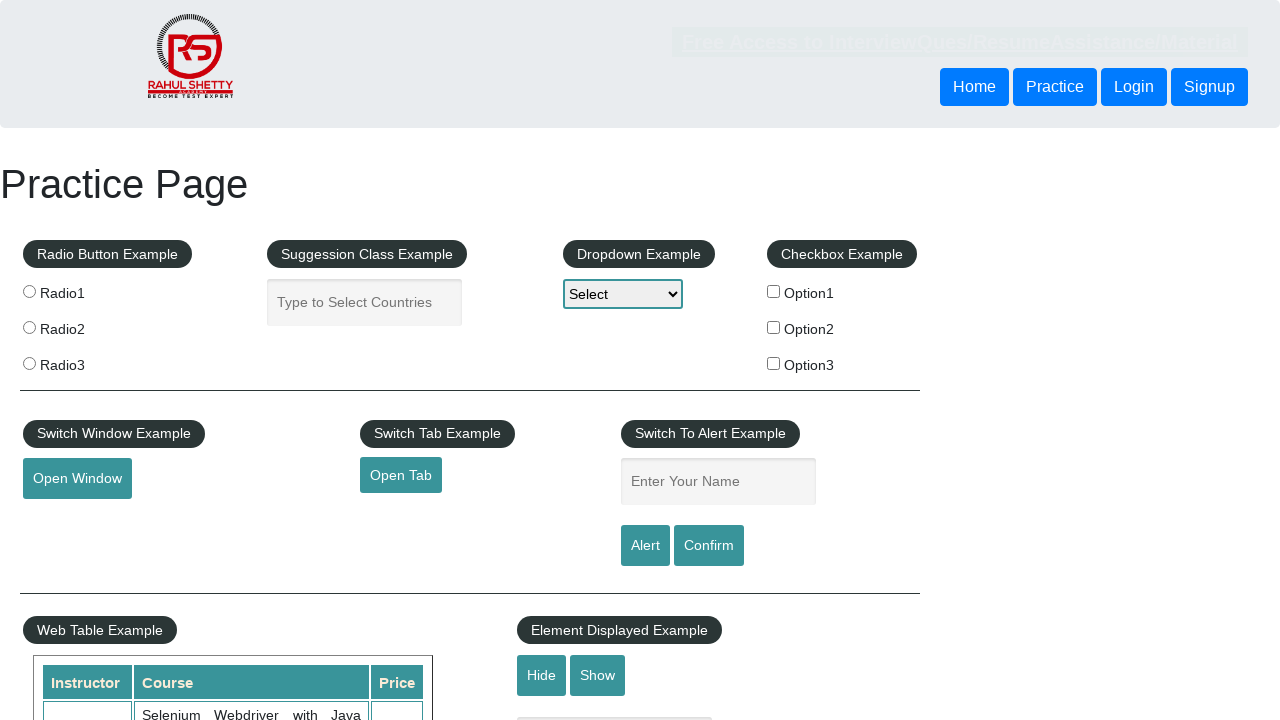

Clicked to check the first checkbox at (774, 291) on #checkBoxOption1
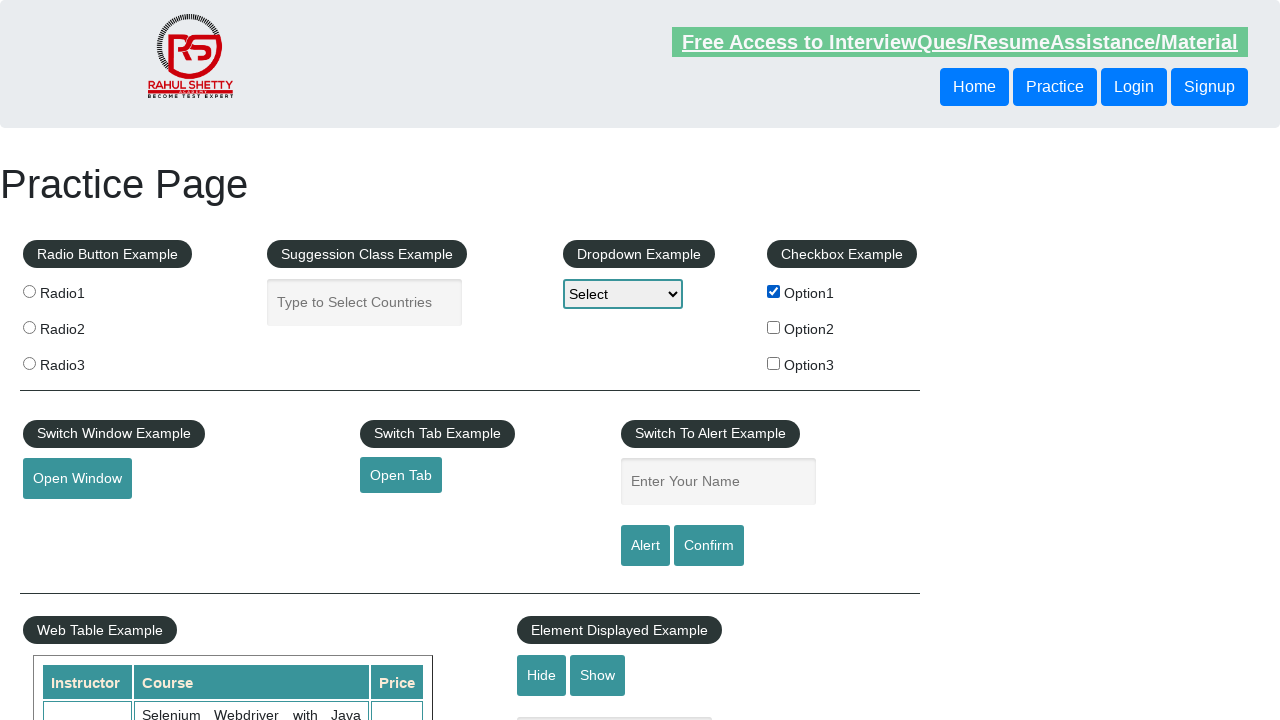

Verified first checkbox is now selected
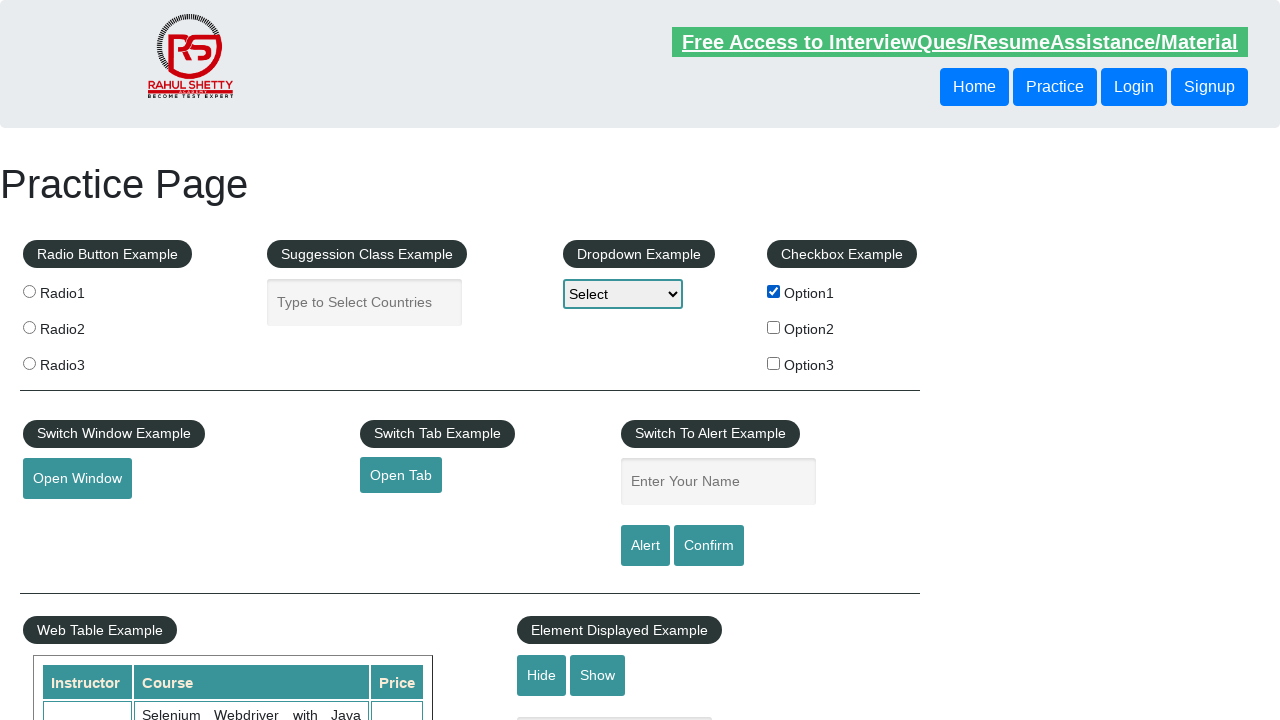

Clicked to uncheck the first checkbox at (774, 291) on #checkBoxOption1
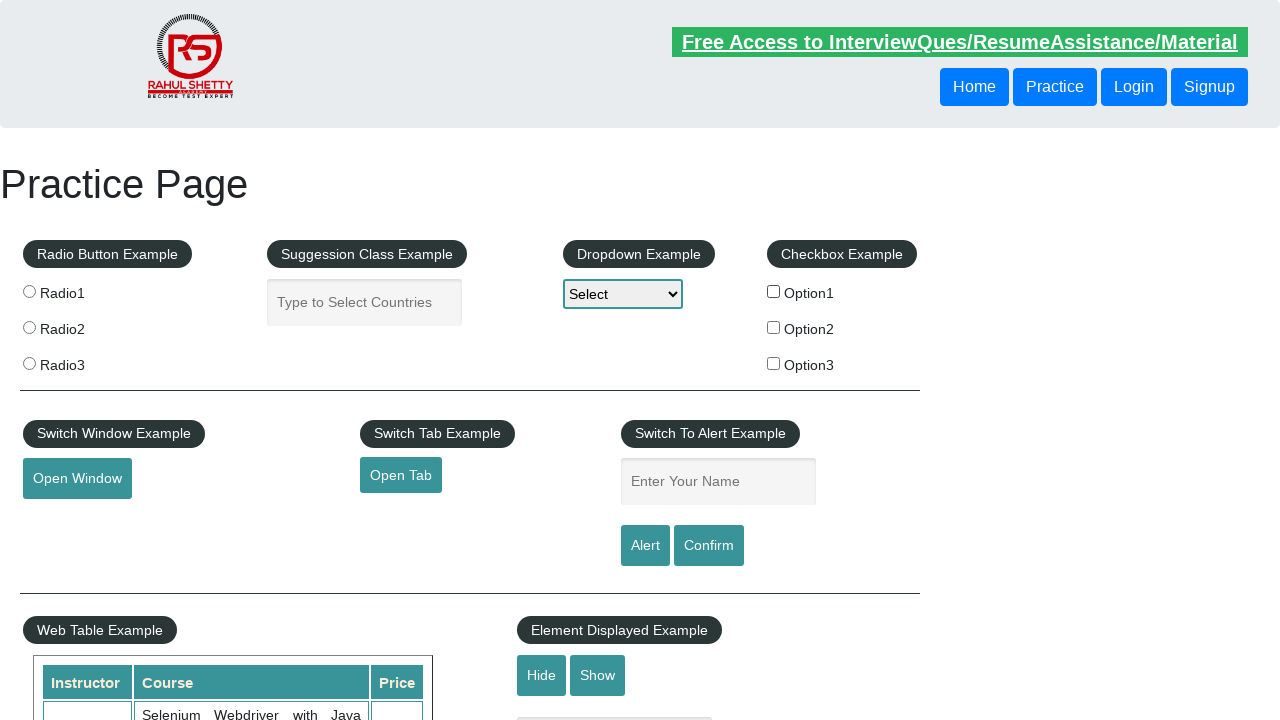

Verified first checkbox is unchecked again
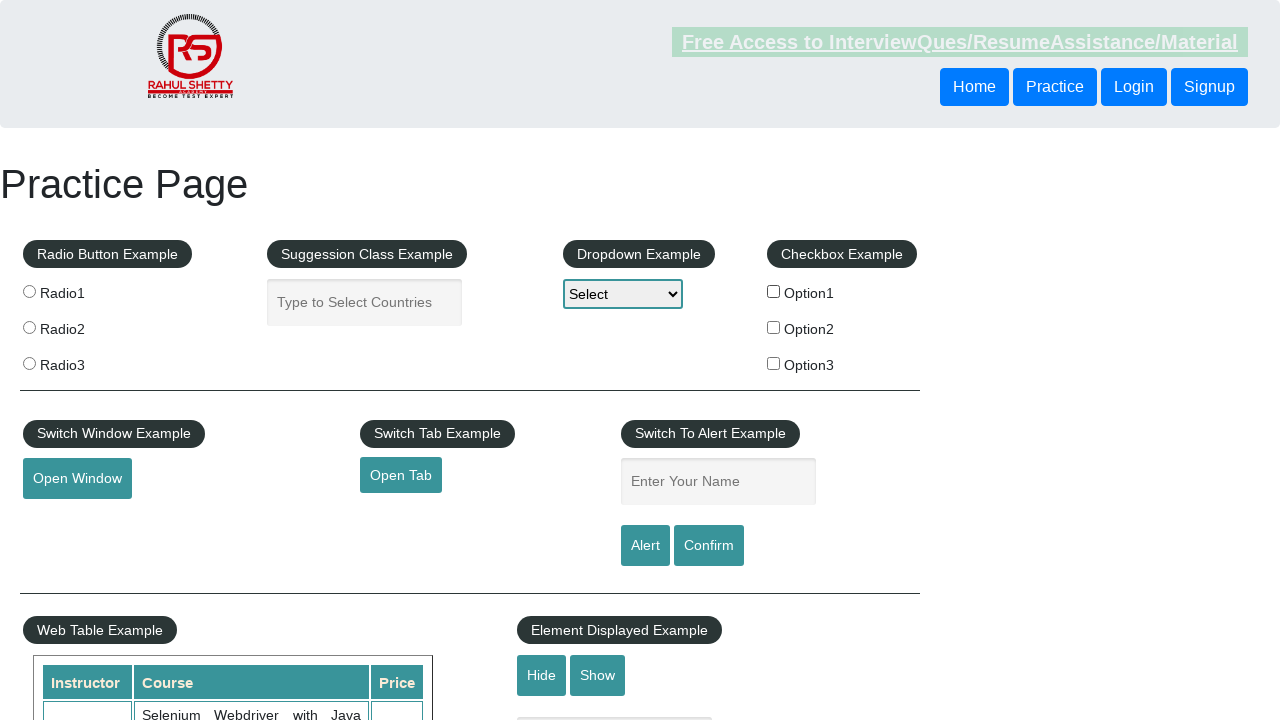

Located all checkbox elements on the page
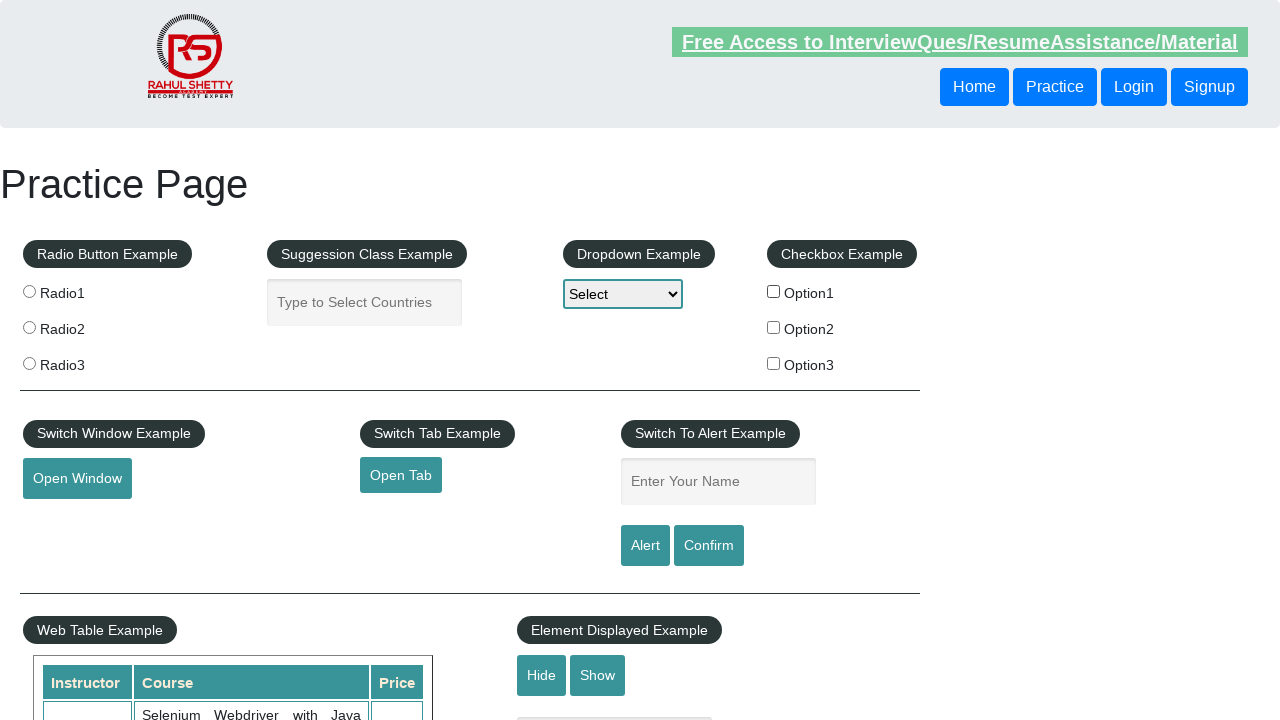

Counted 3 checkboxes on the page
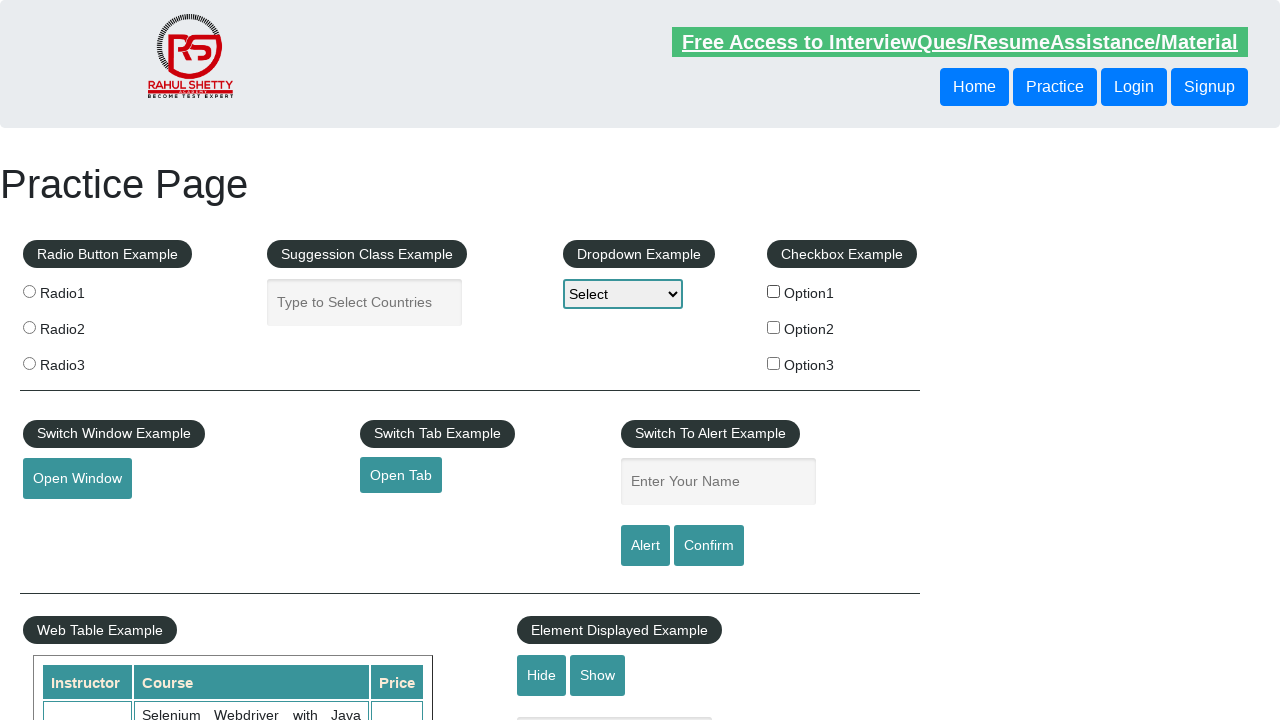

Verified second checkbox is visible
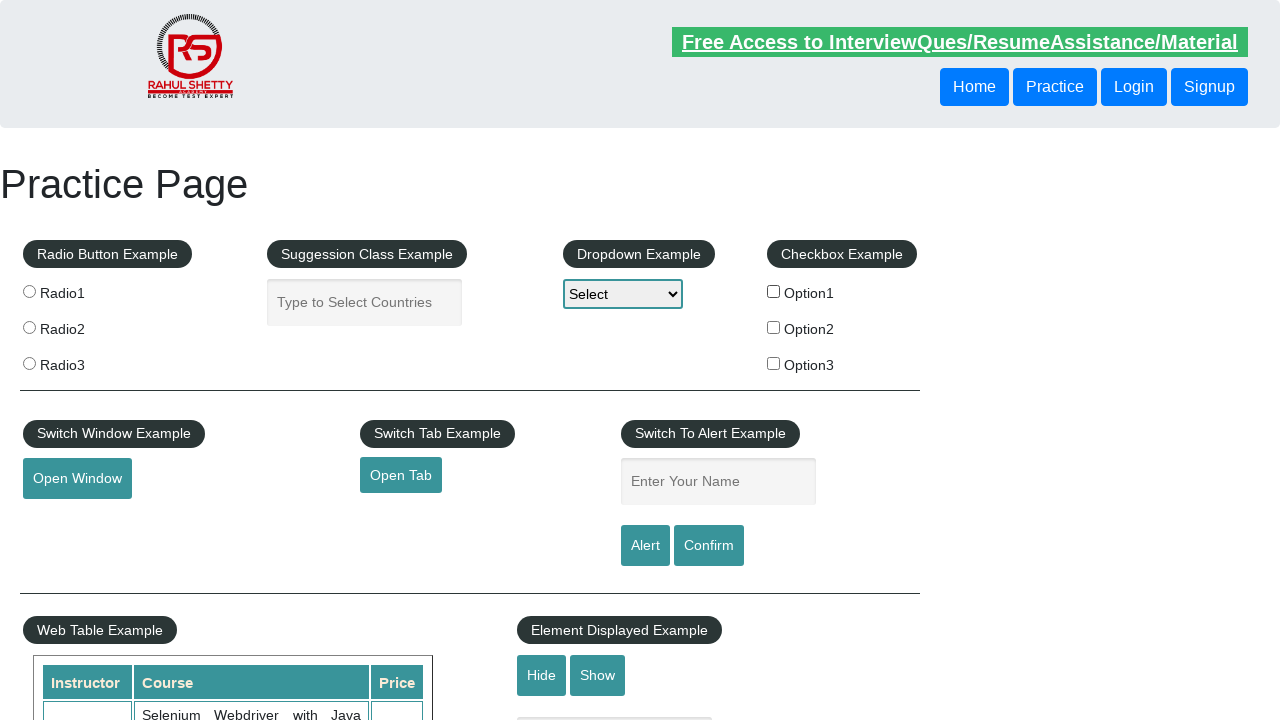

Verified first checkbox is visible
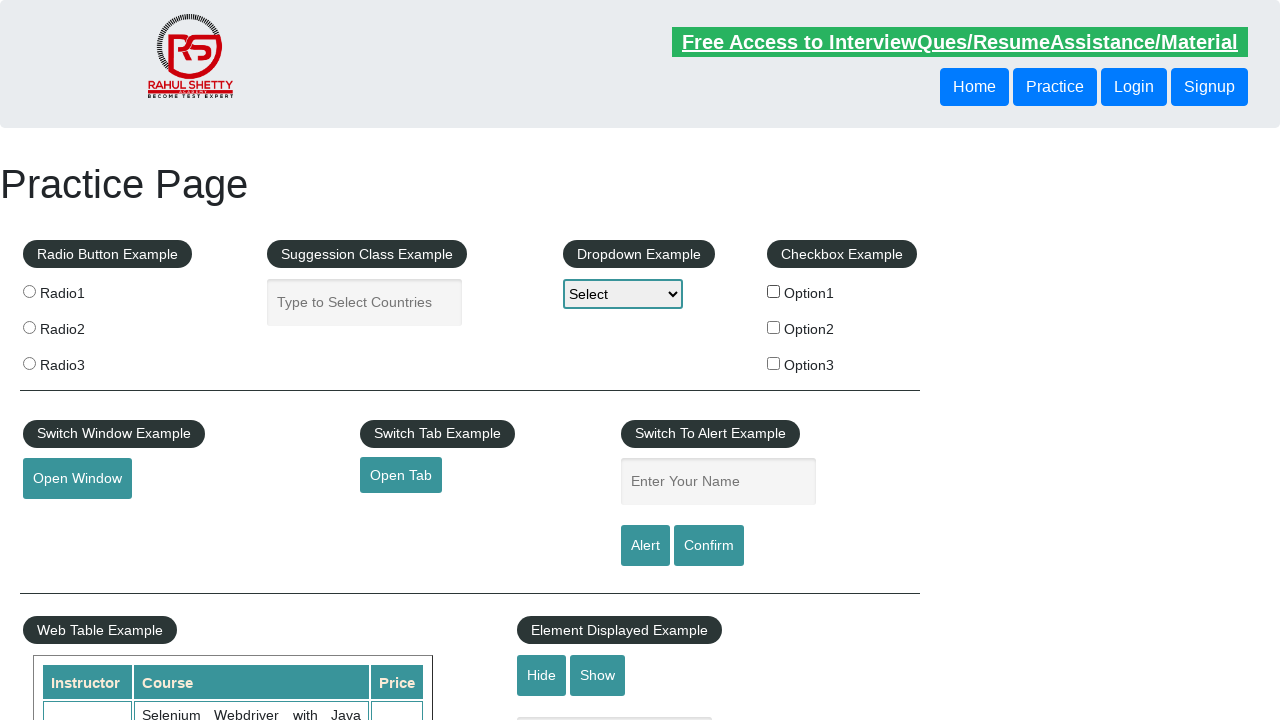

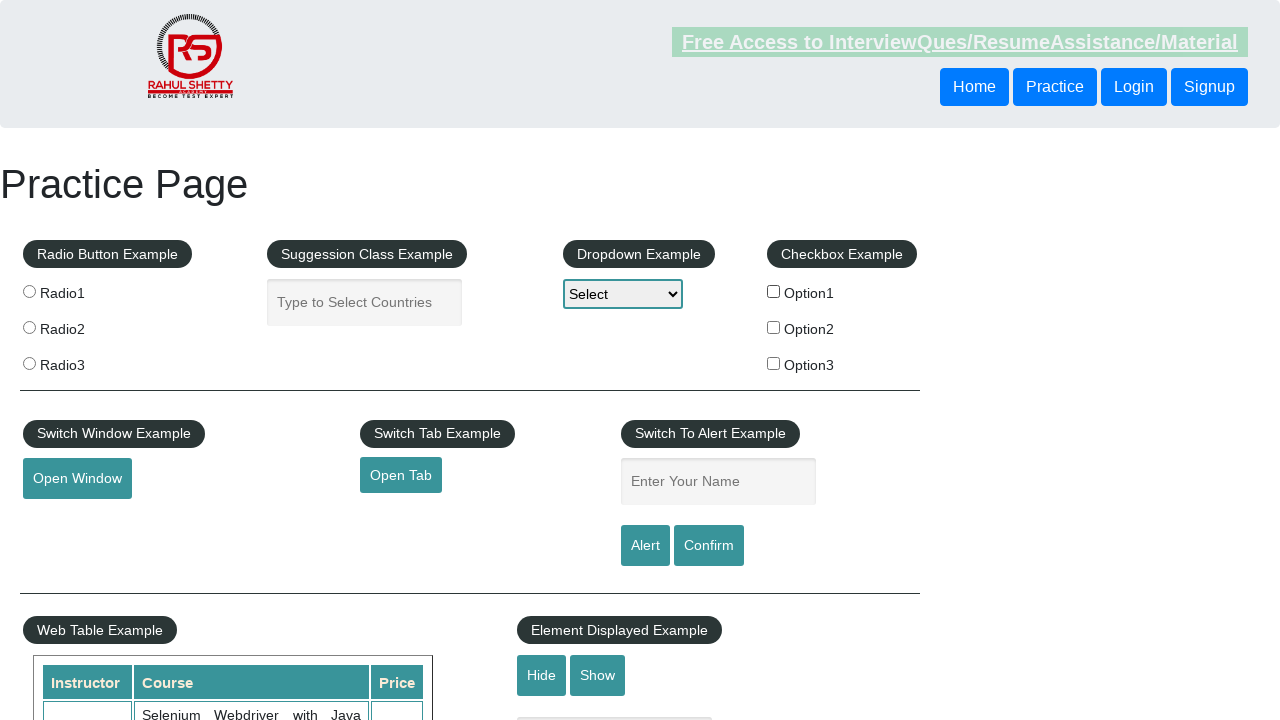